Tests that todo data persists after page reload, including completed state

Starting URL: https://demo.playwright.dev/todomvc

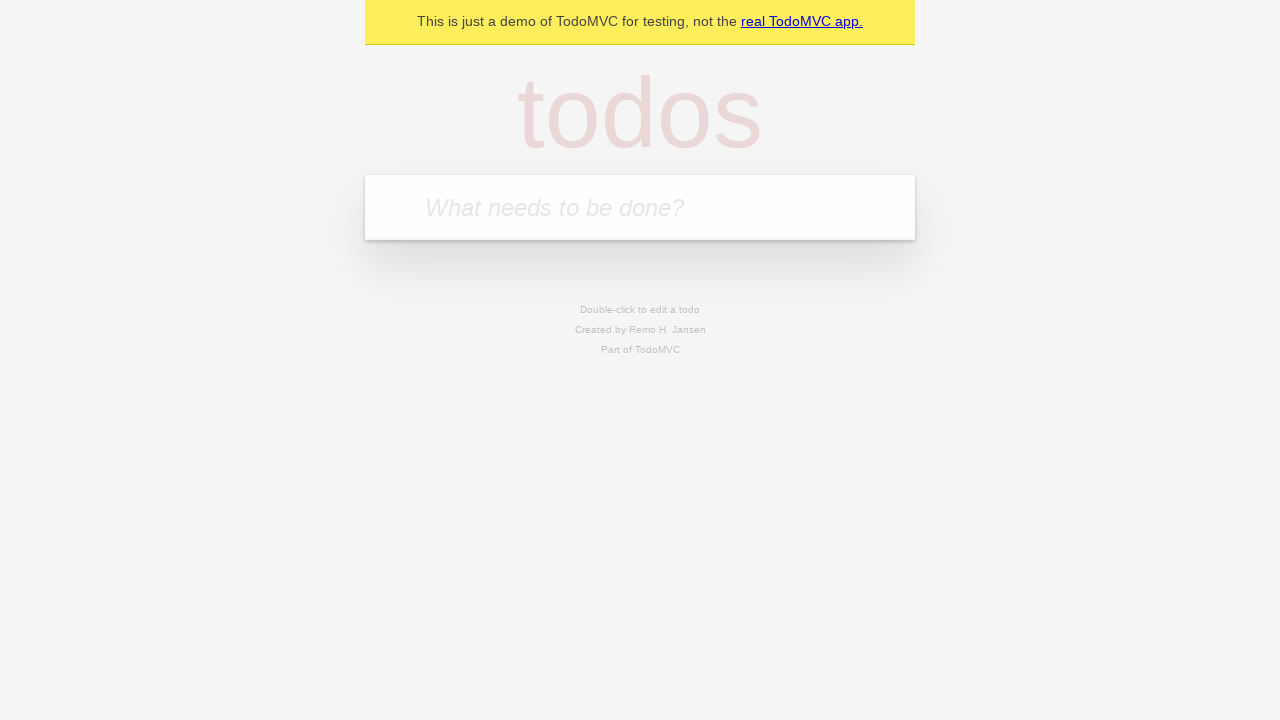

Filled todo input with 'buy some cheese' on internal:attr=[placeholder="What needs to be done?"i]
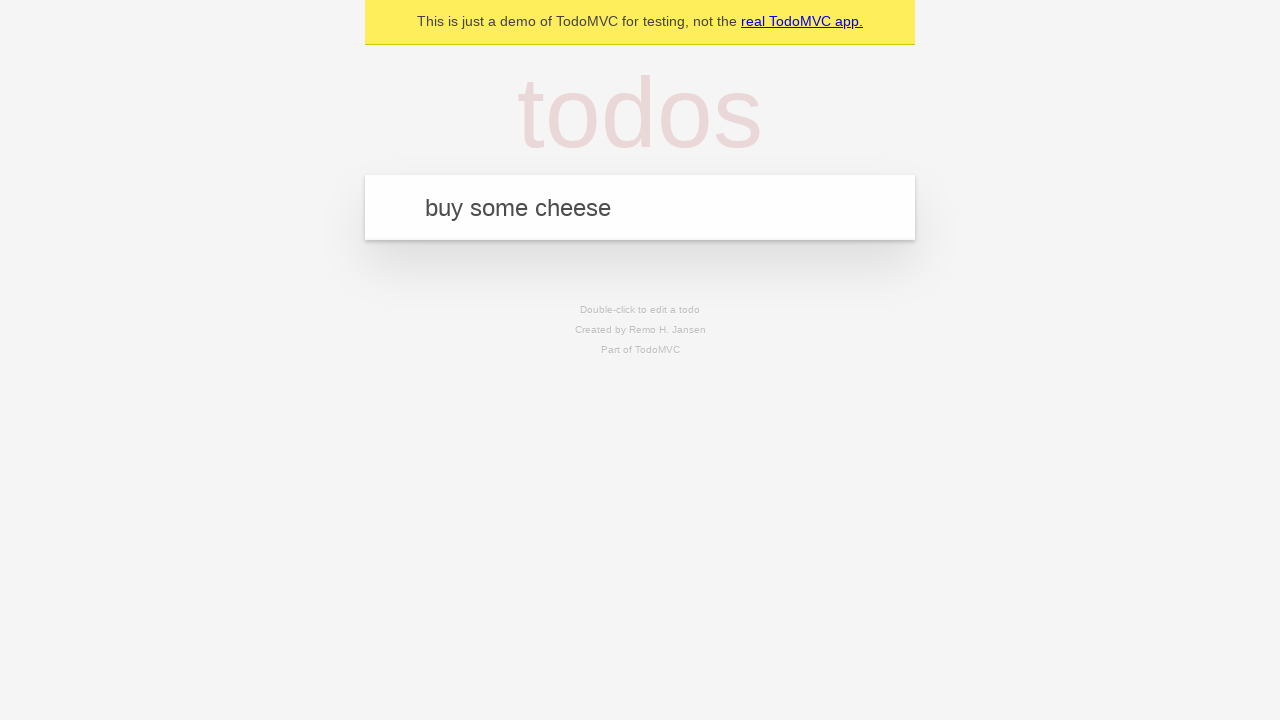

Pressed Enter to create first todo on internal:attr=[placeholder="What needs to be done?"i]
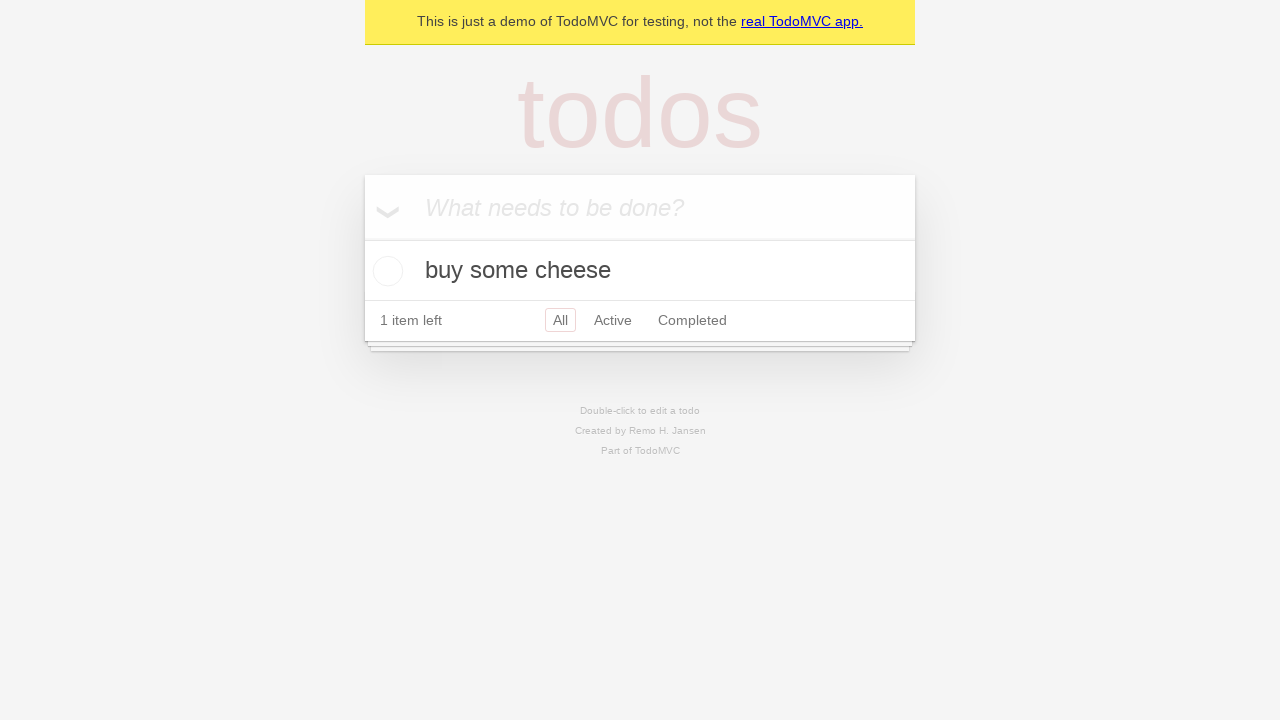

Filled todo input with 'feed the cat' on internal:attr=[placeholder="What needs to be done?"i]
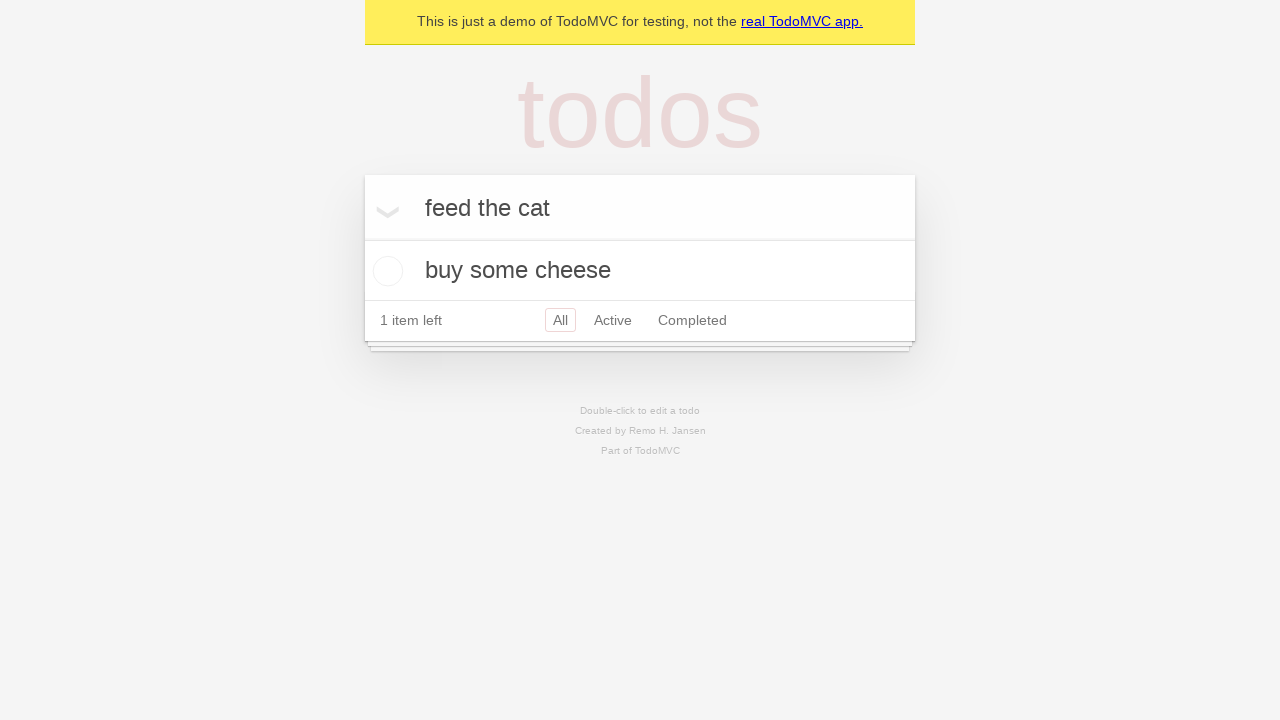

Pressed Enter to create second todo on internal:attr=[placeholder="What needs to be done?"i]
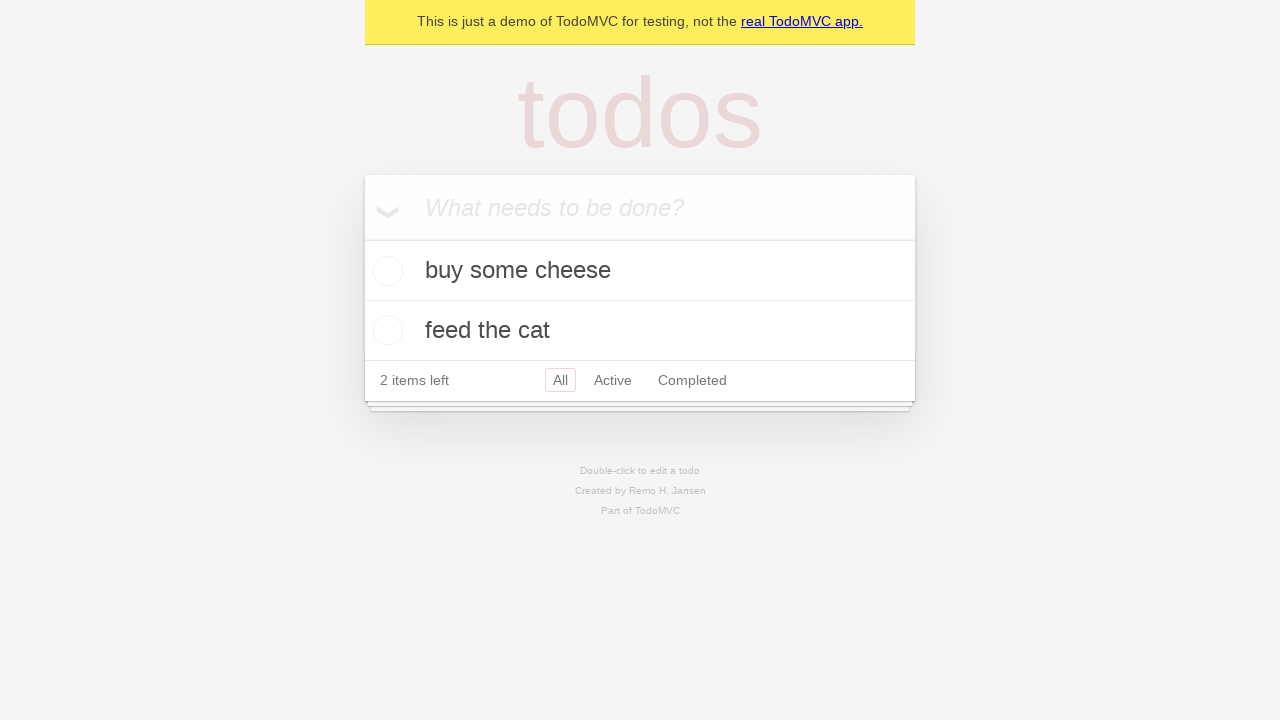

Checked the first todo item as completed at (385, 271) on internal:testid=[data-testid="todo-item"s] >> nth=0 >> internal:role=checkbox
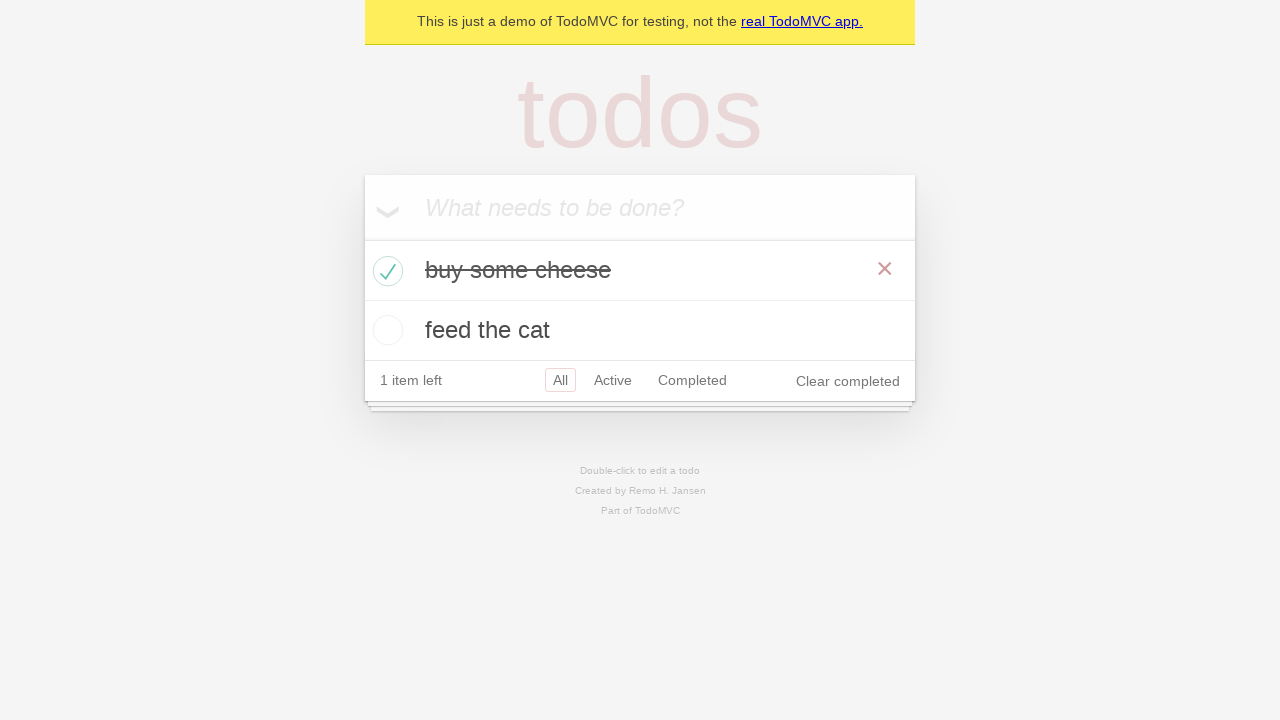

Waited for completed state to be saved to localStorage
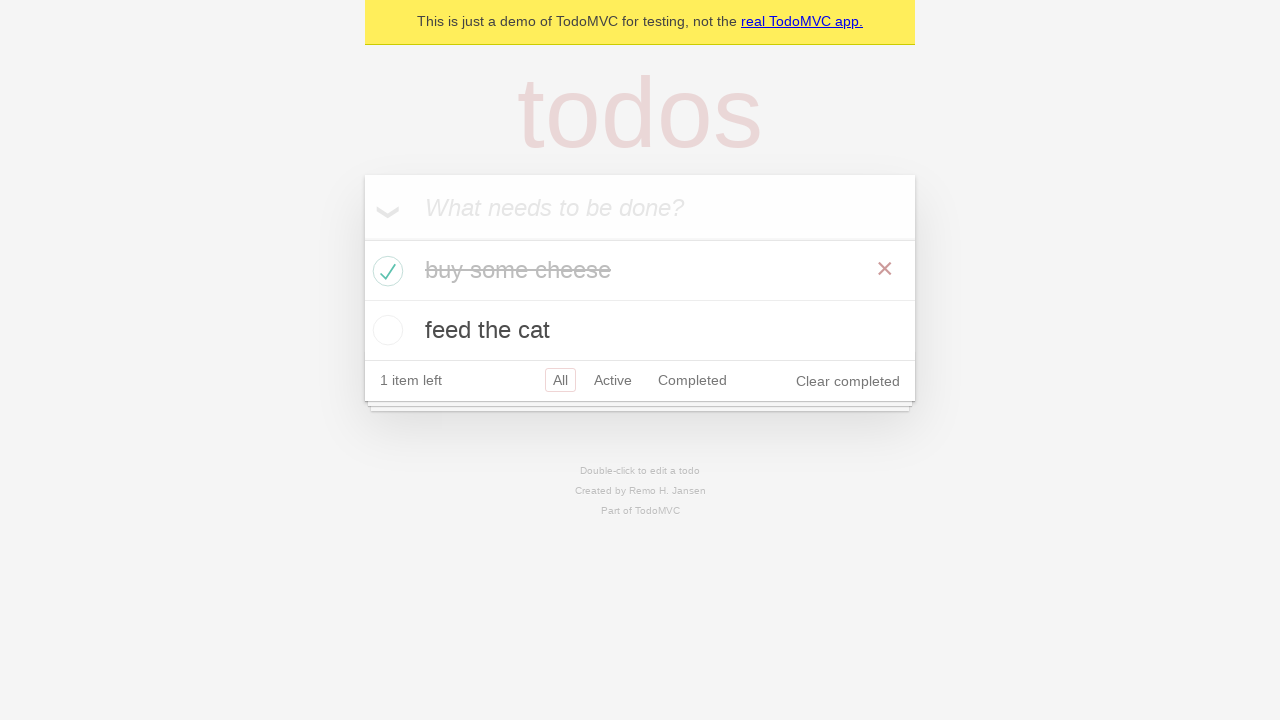

Reloaded the page to test persistence
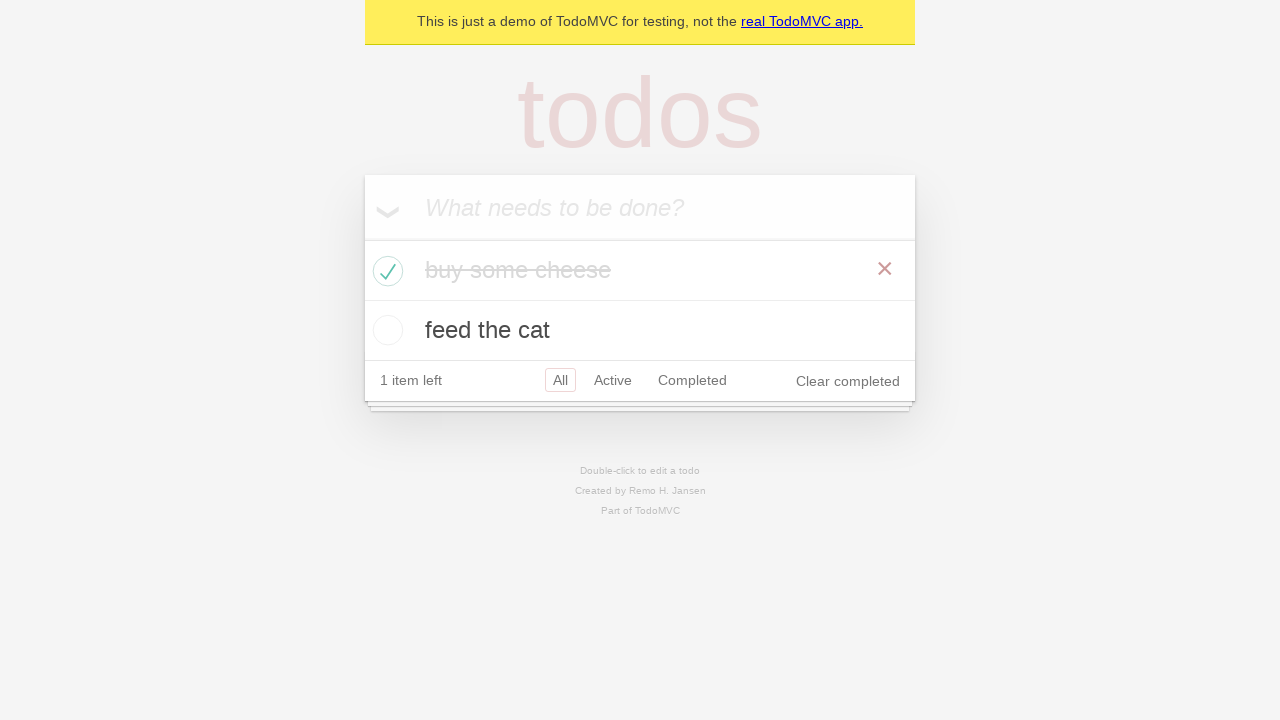

Waited for todo items to be visible after page reload
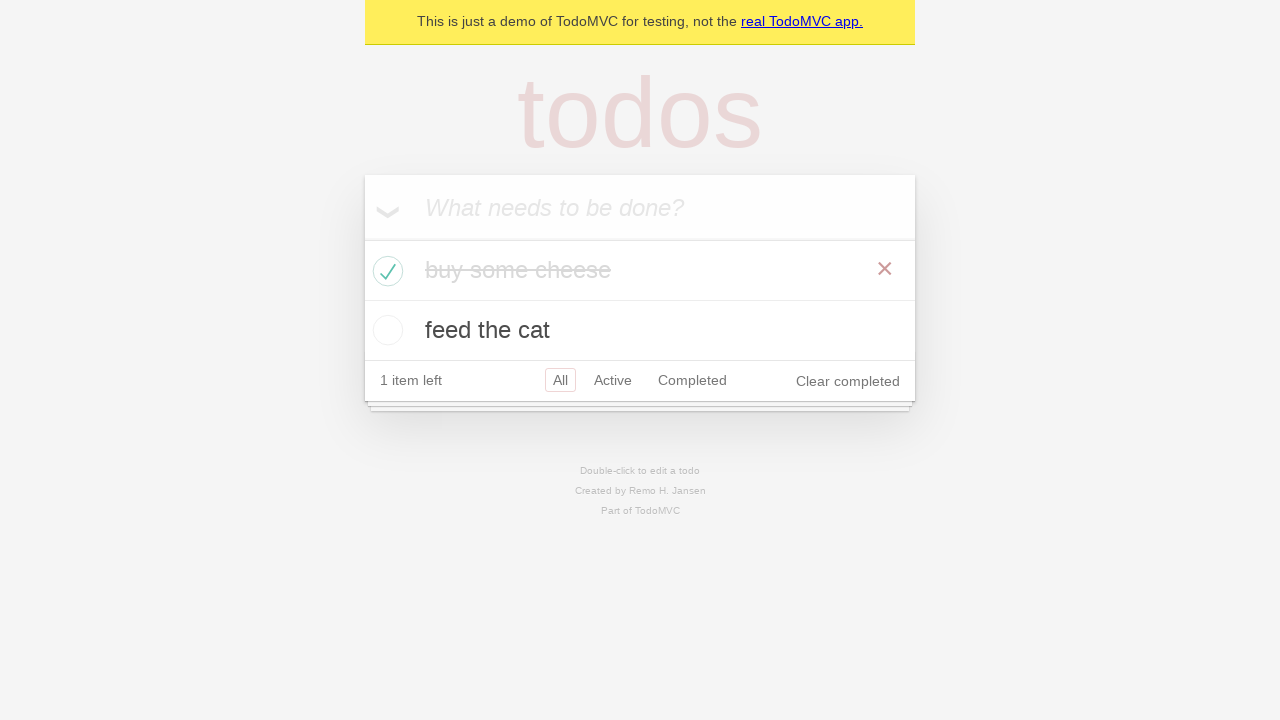

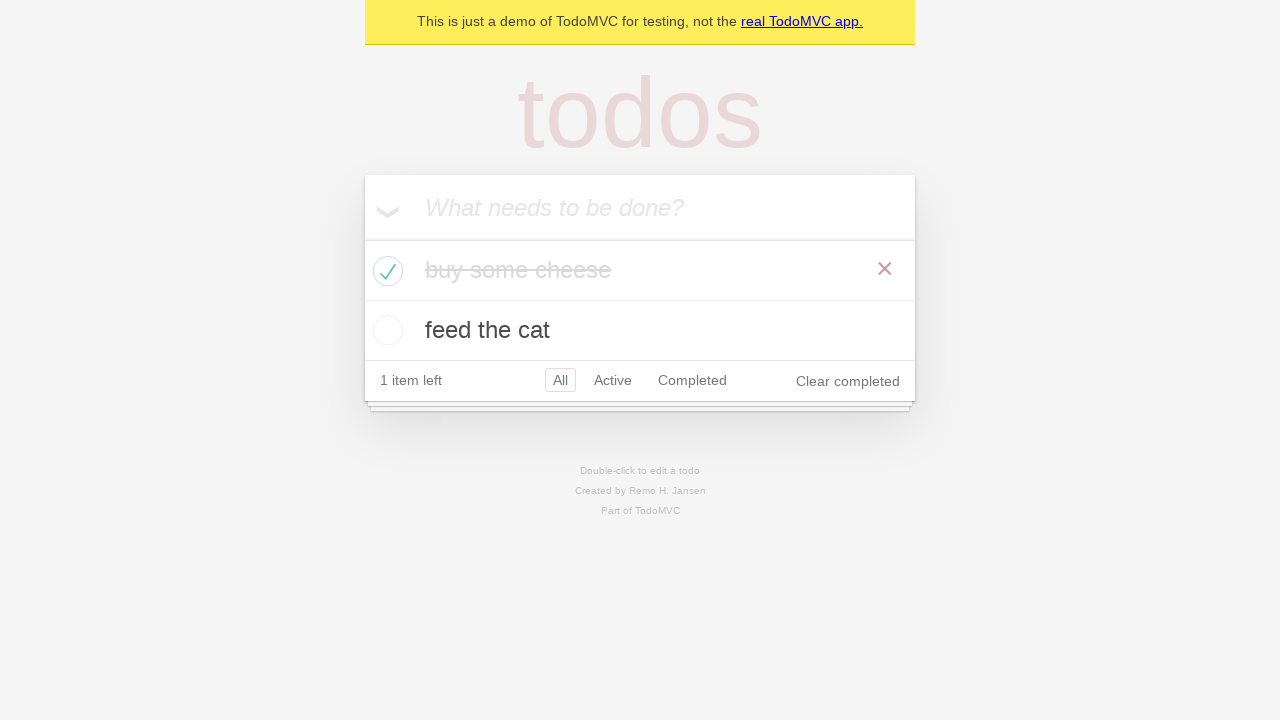